Tests the name input field on the TestCafe example page by typing "Peter", then replacing it with "Parker", and verifying the input value is correctly updated.

Starting URL: https://devexpress.github.io/testcafe/example/

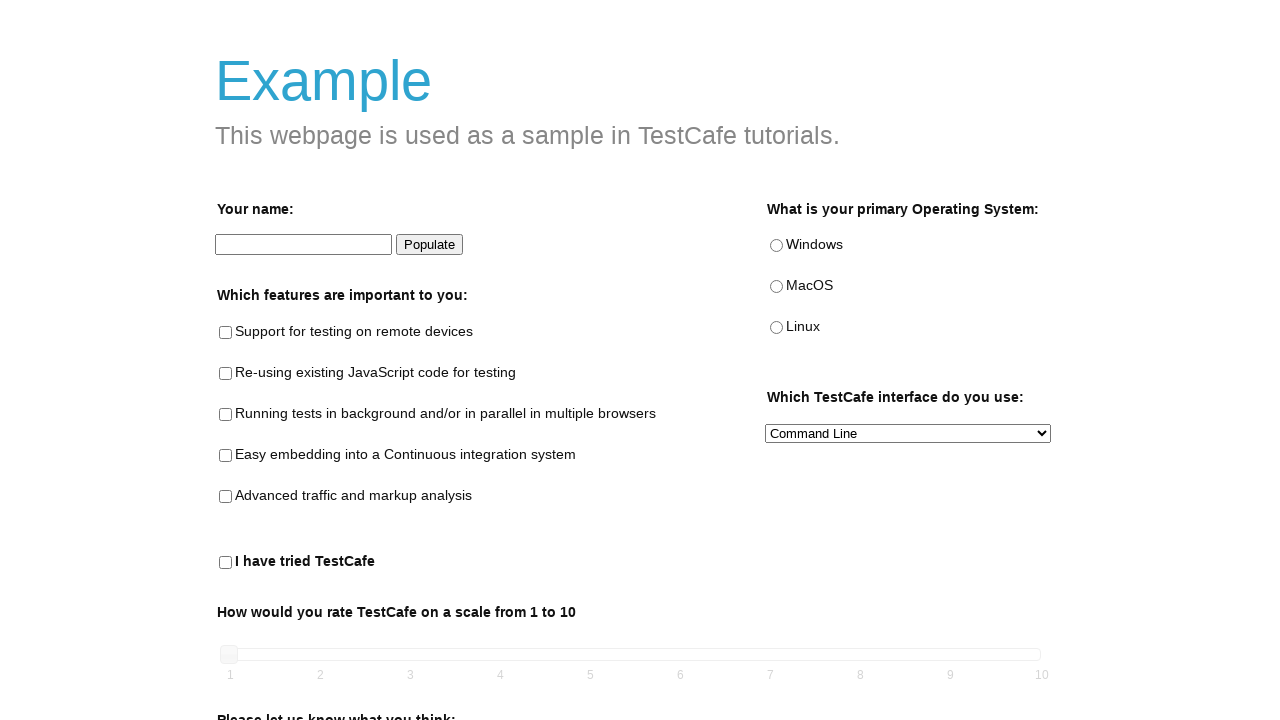

Navigated to TestCafe example page
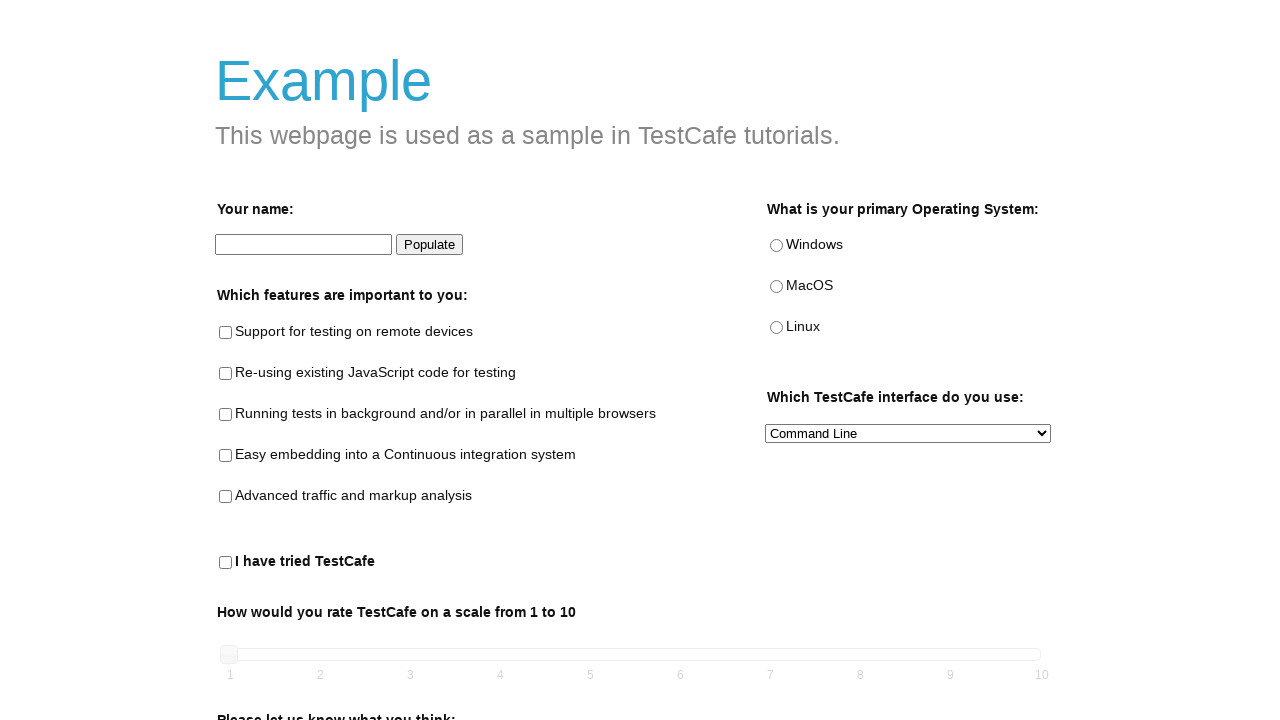

Typed 'Peter' into the name input field on #developer-name
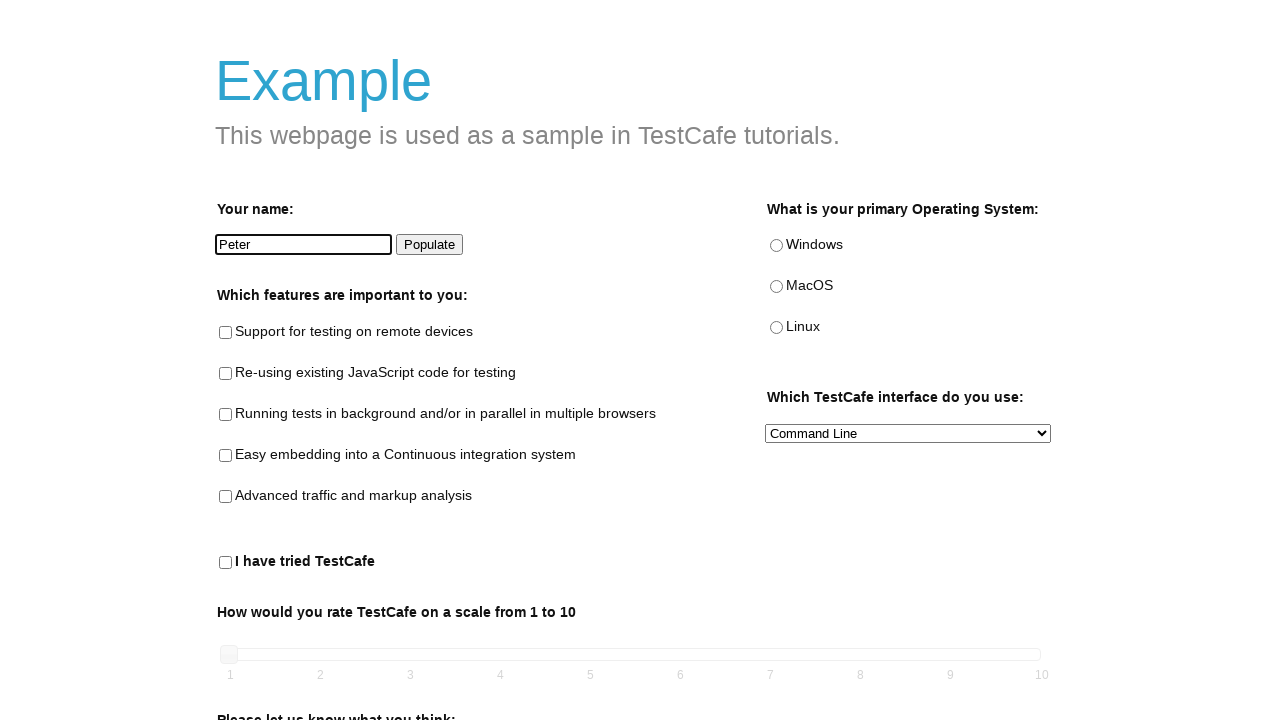

Replaced name input value with 'Parker' on #developer-name
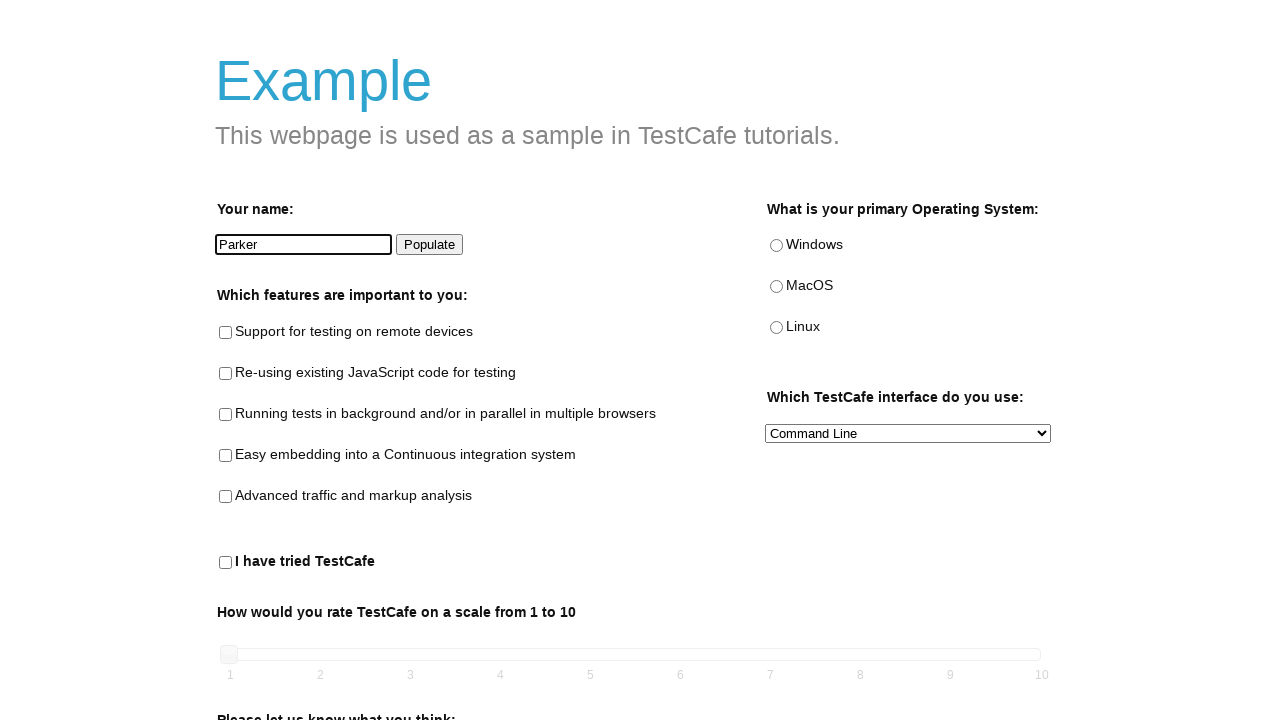

Retrieved input value from name field
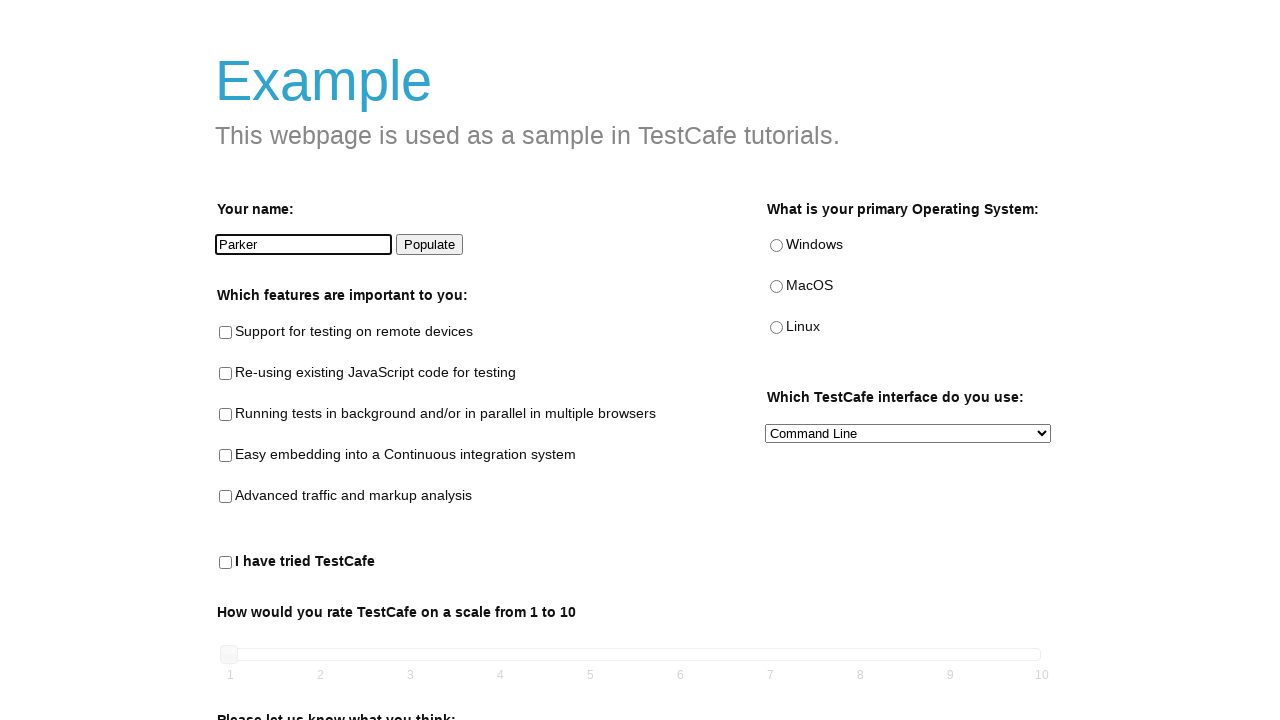

Verified that name input value is 'Parker'
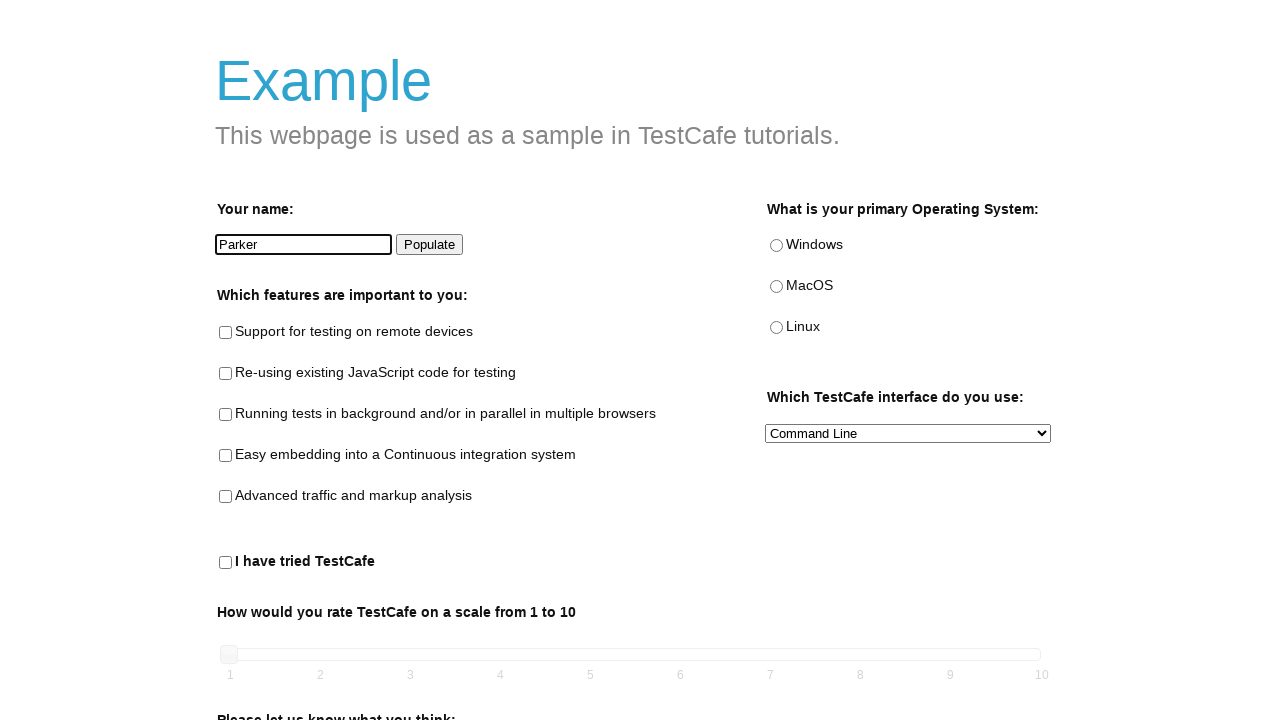

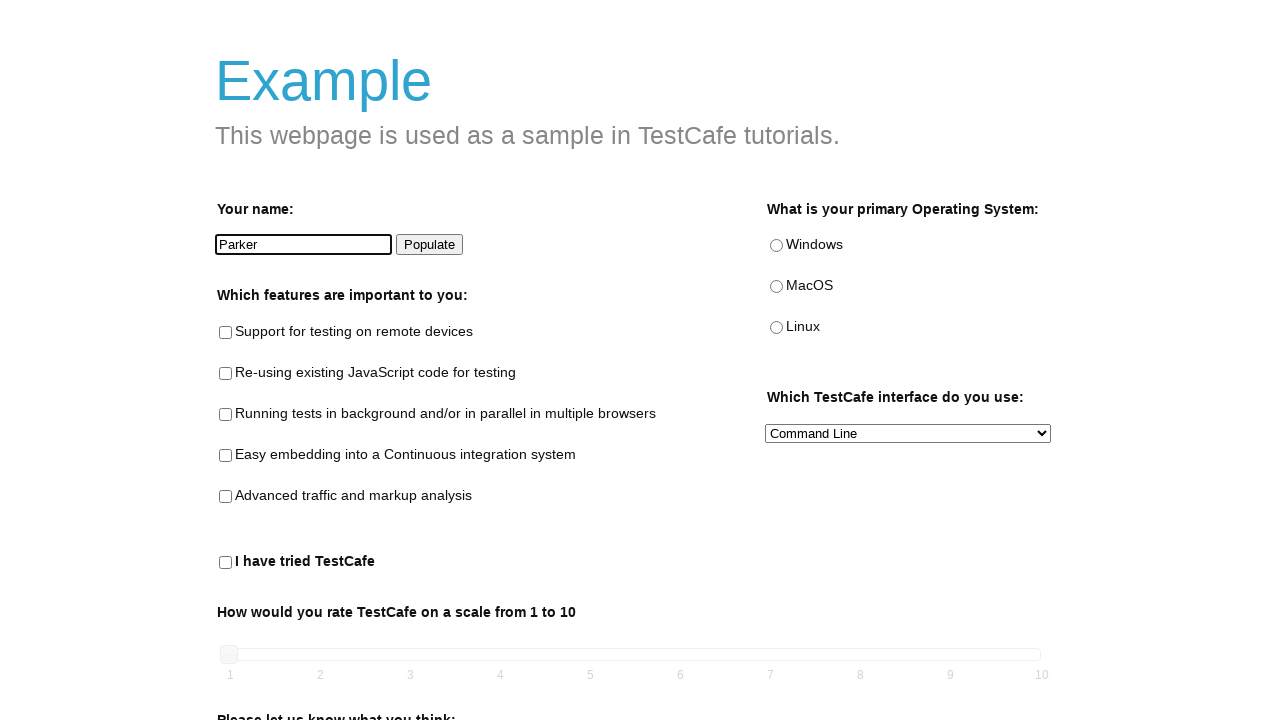